Tests sending text to a JavaScript prompt by clicking the third button, entering a name in the prompt, accepting it, and verifying the name appears in the result message.

Starting URL: https://the-internet.herokuapp.com/javascript_alerts

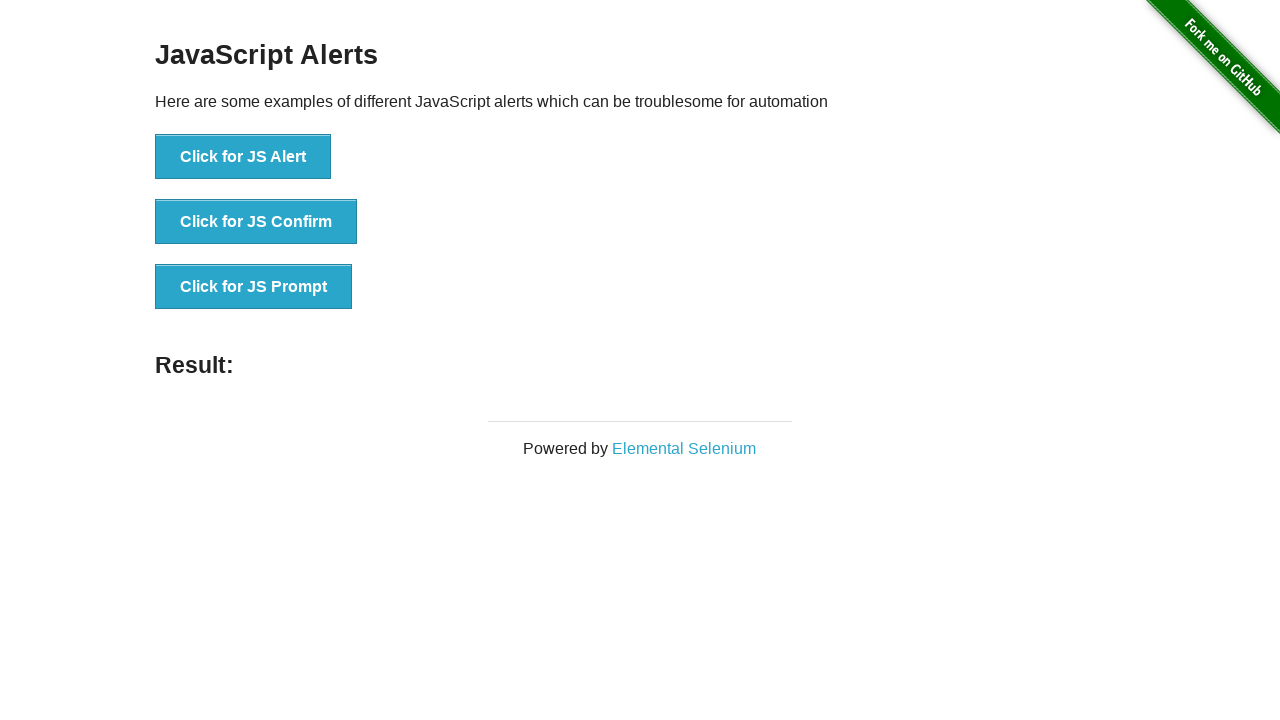

Set up dialog handler to accept prompt with 'Marcus Johnson'
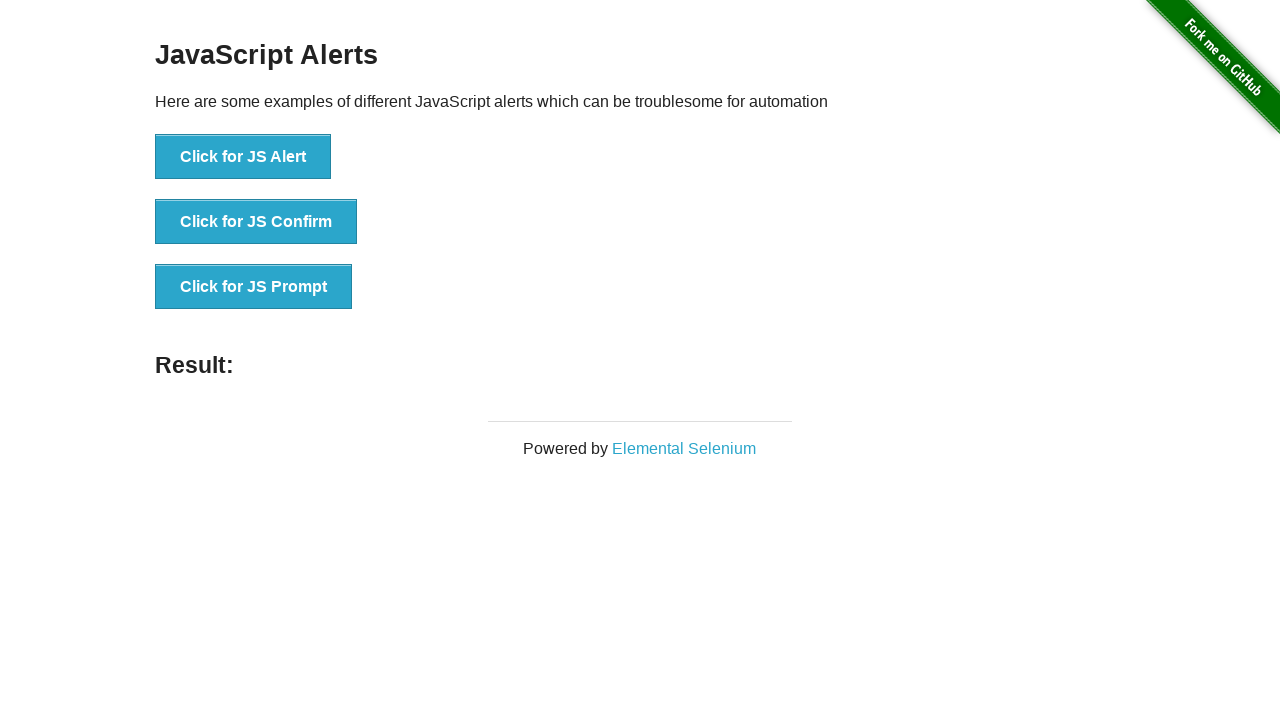

Clicked 'Click for JS Prompt' button at (254, 287) on xpath=//*[text()='Click for JS Prompt']
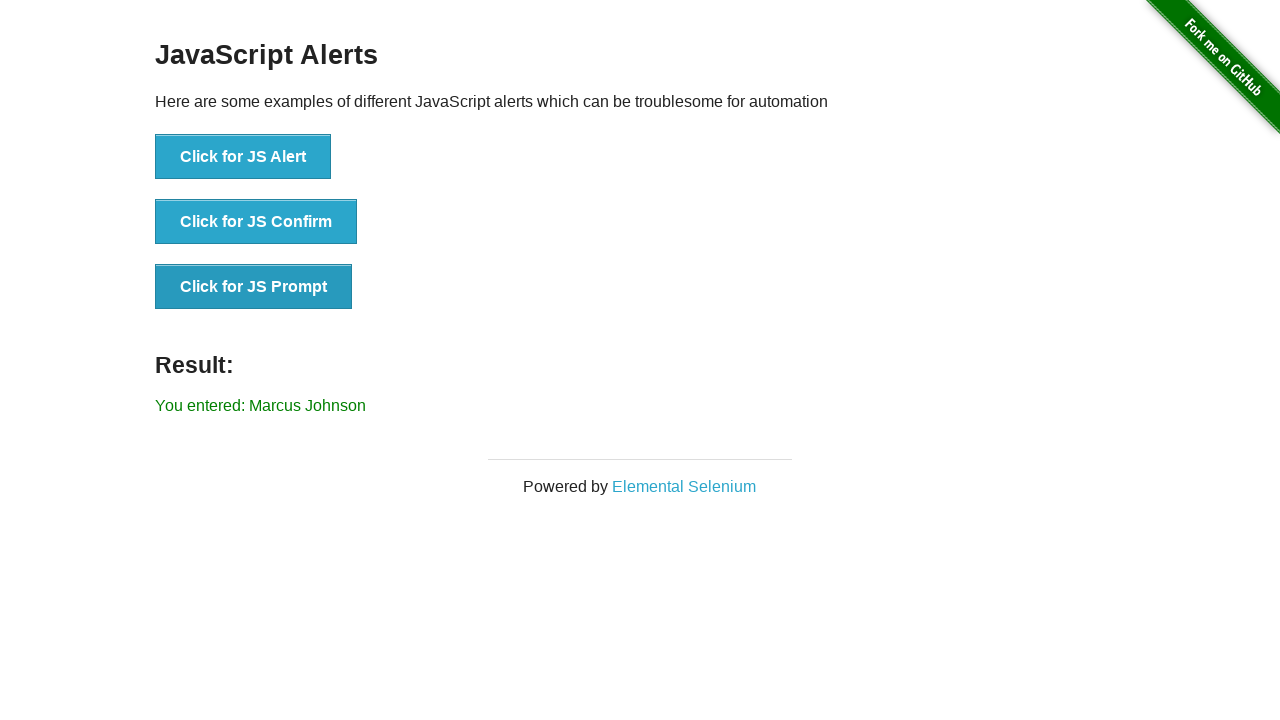

Located result element
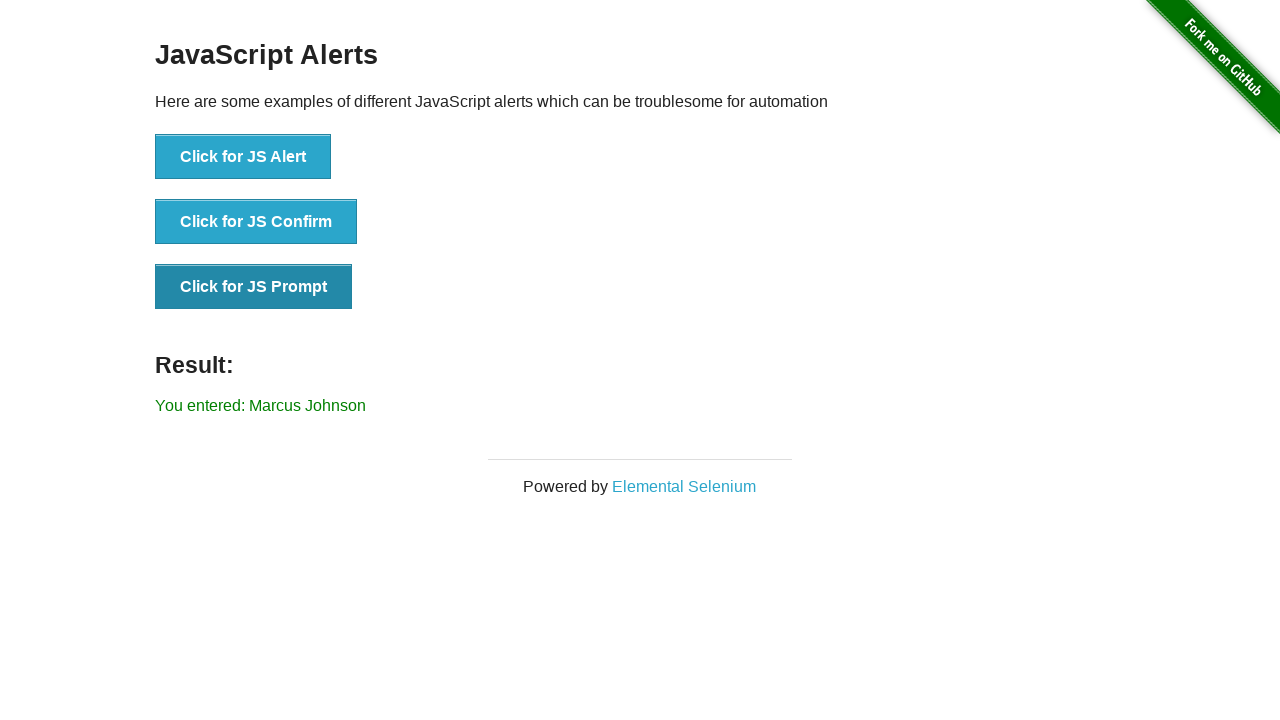

Result element appeared
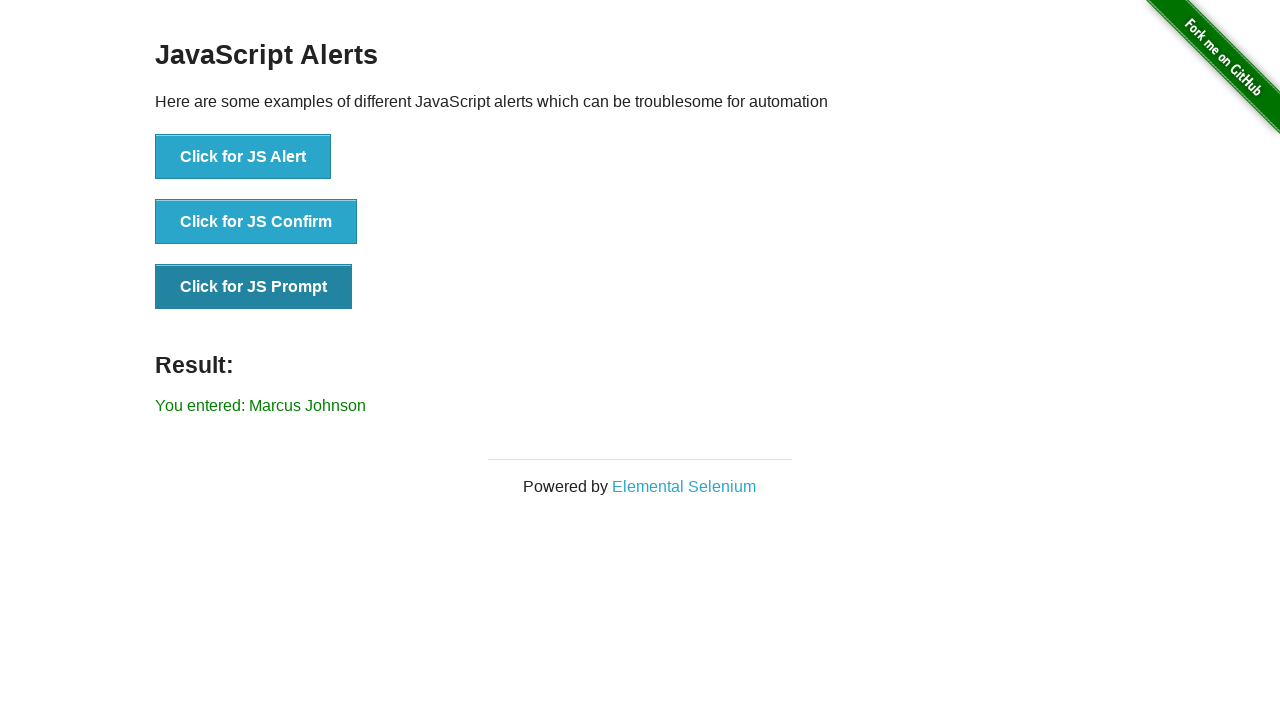

Verified 'Marcus Johnson' appears in result message
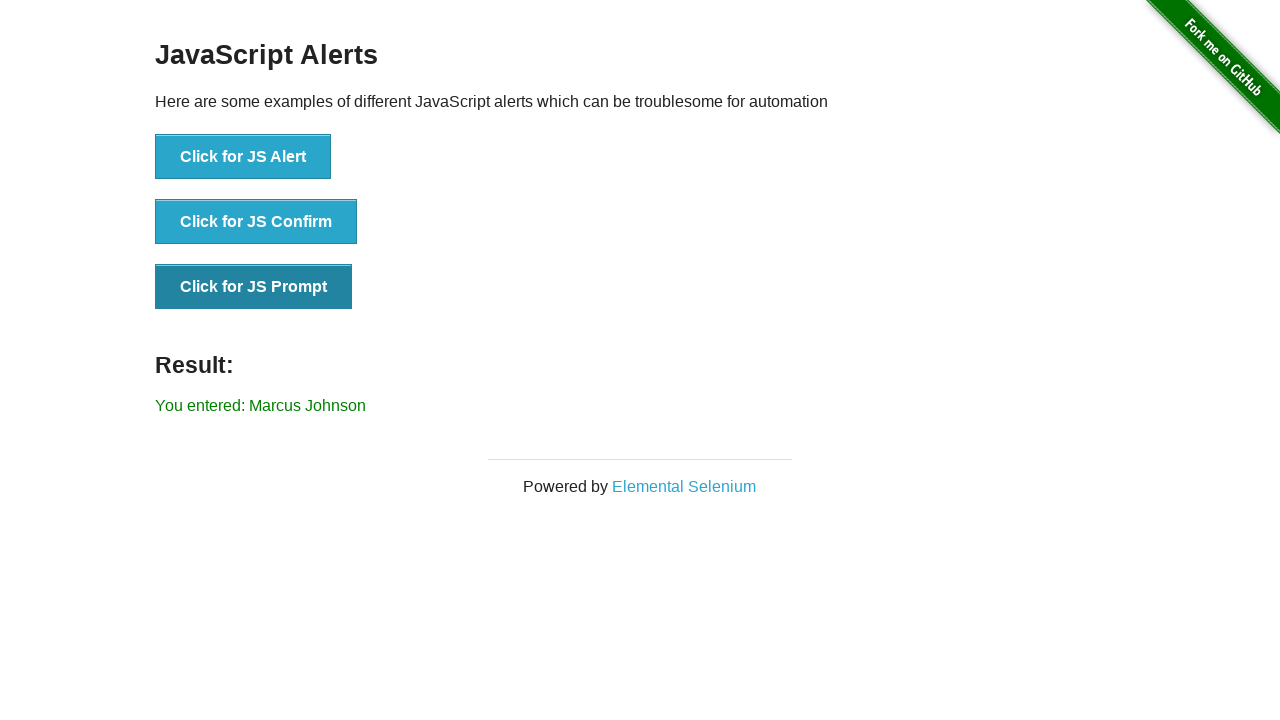

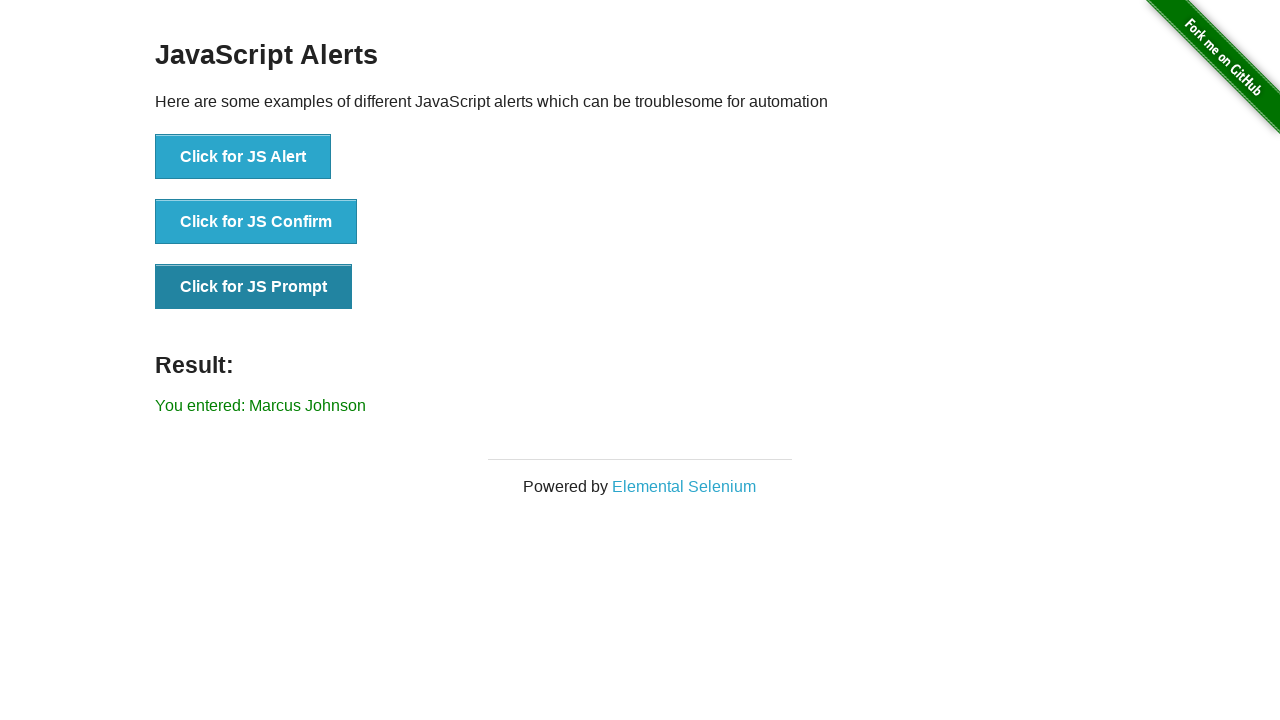